Tests checkbox interaction on a practice automation page by finding all checkboxes and clicking the one with value "option2"

Starting URL: https://rahulshettyacademy.com/AutomationPractice/

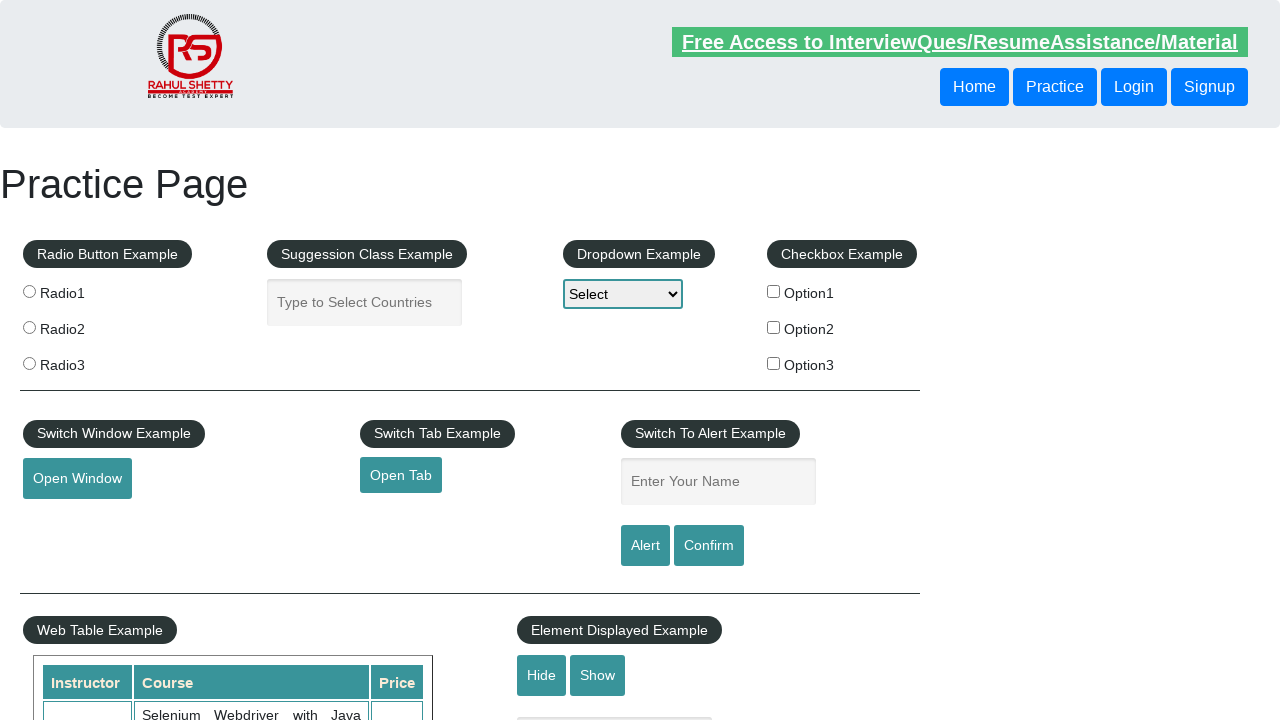

Waited for checkboxes to be available on the page
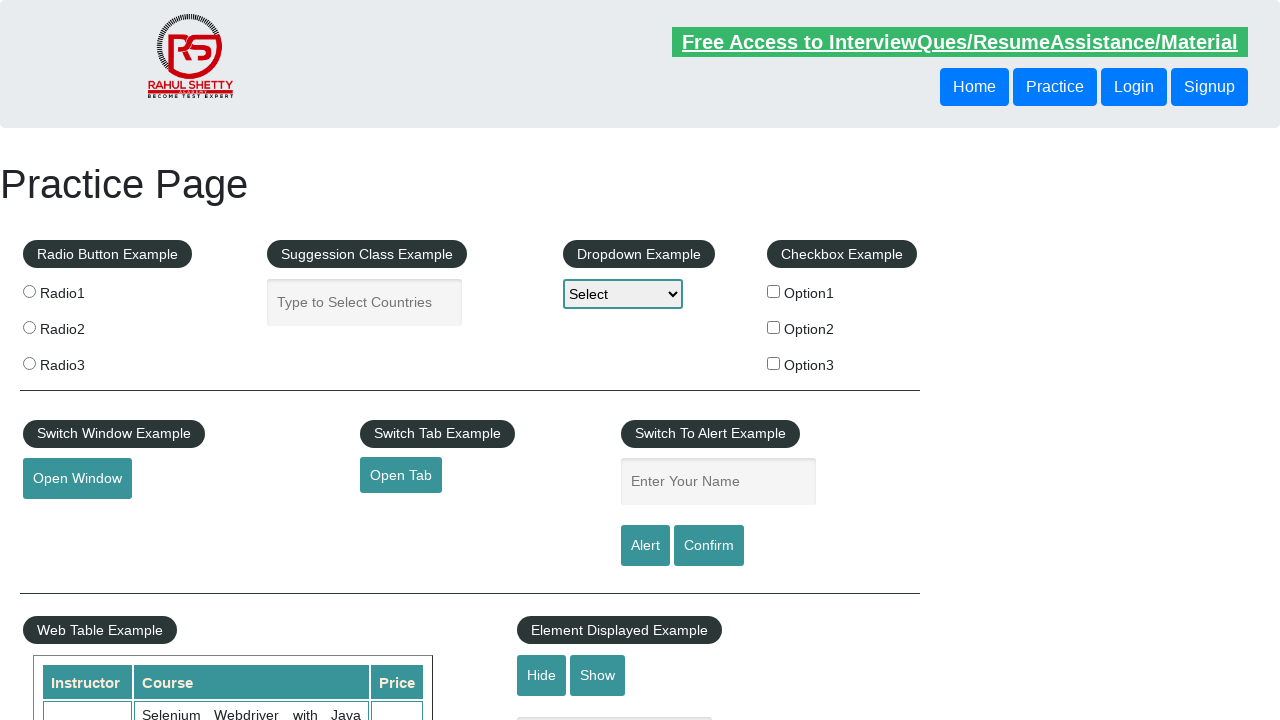

Clicked the checkbox with value 'option2' at (774, 327) on input[type='checkbox'][value='option2']
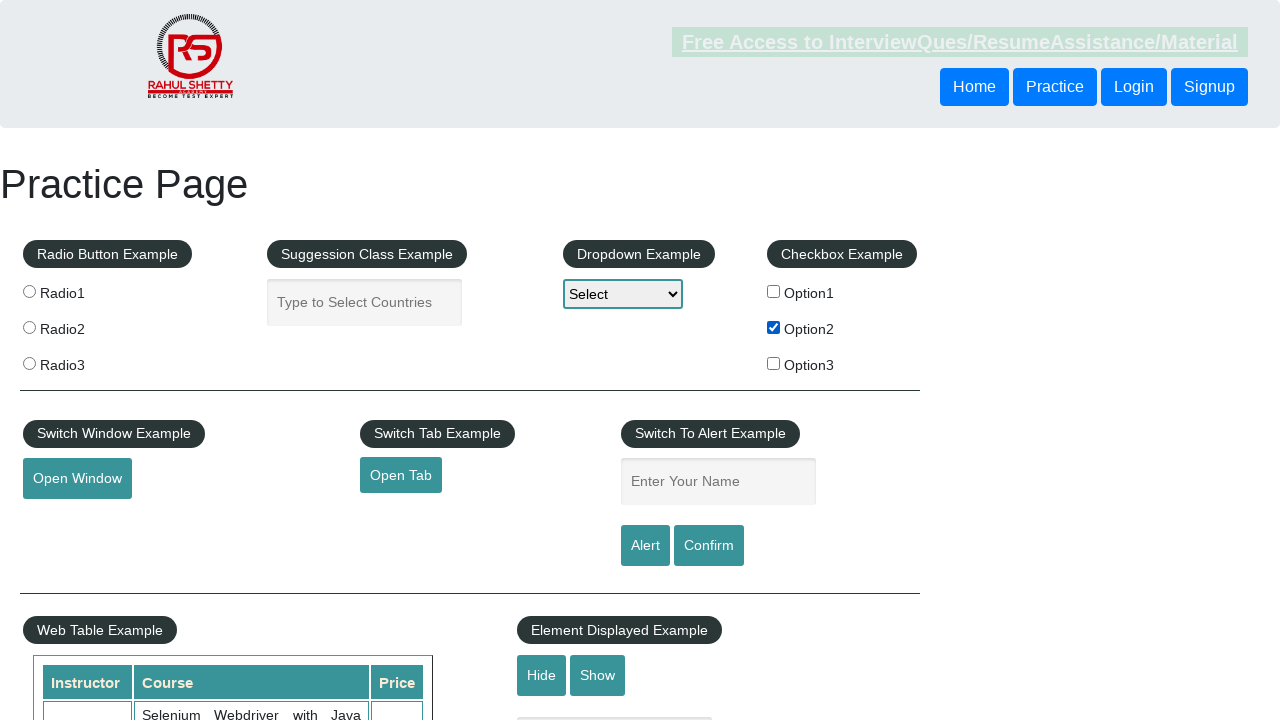

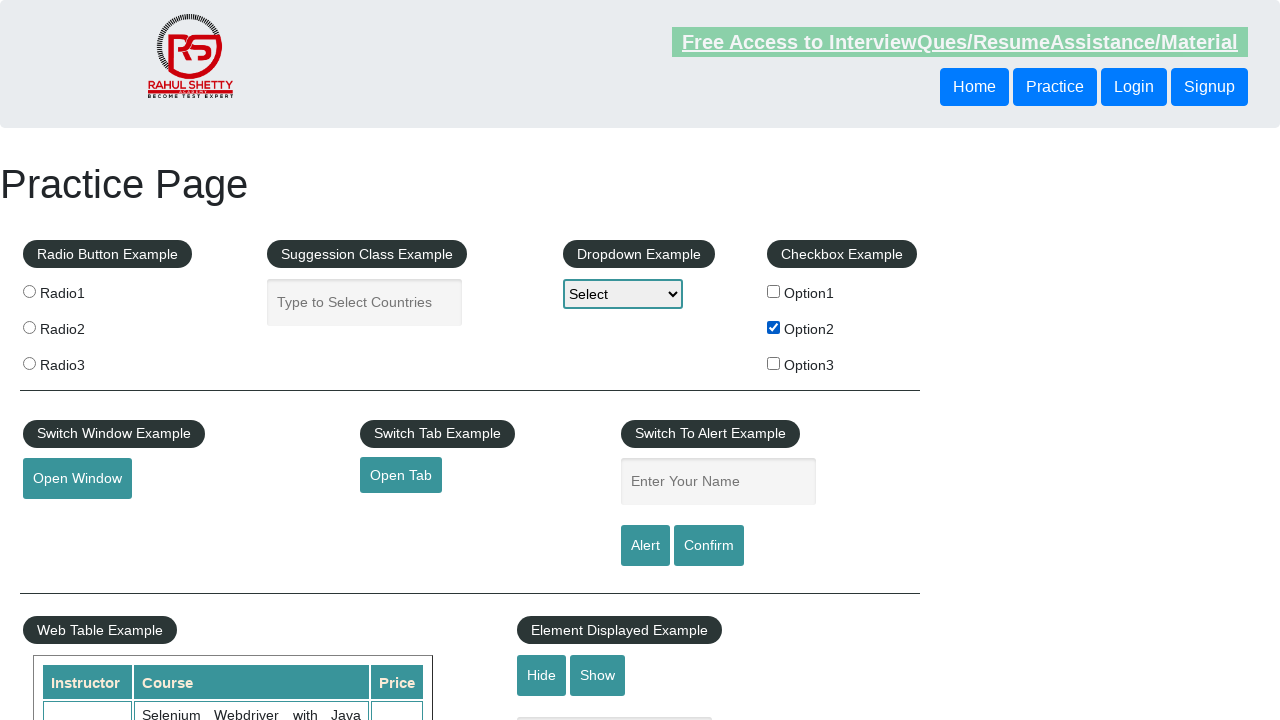